Demonstrates handling multiple browser windows by clicking a link that opens a new window and retrieving window handles. Clicks on the "OrangeHRM,Inc" link on the login page which opens a new browser window.

Starting URL: https://opensource-demo.orangehrmlive.com/web/index.php/auth/login

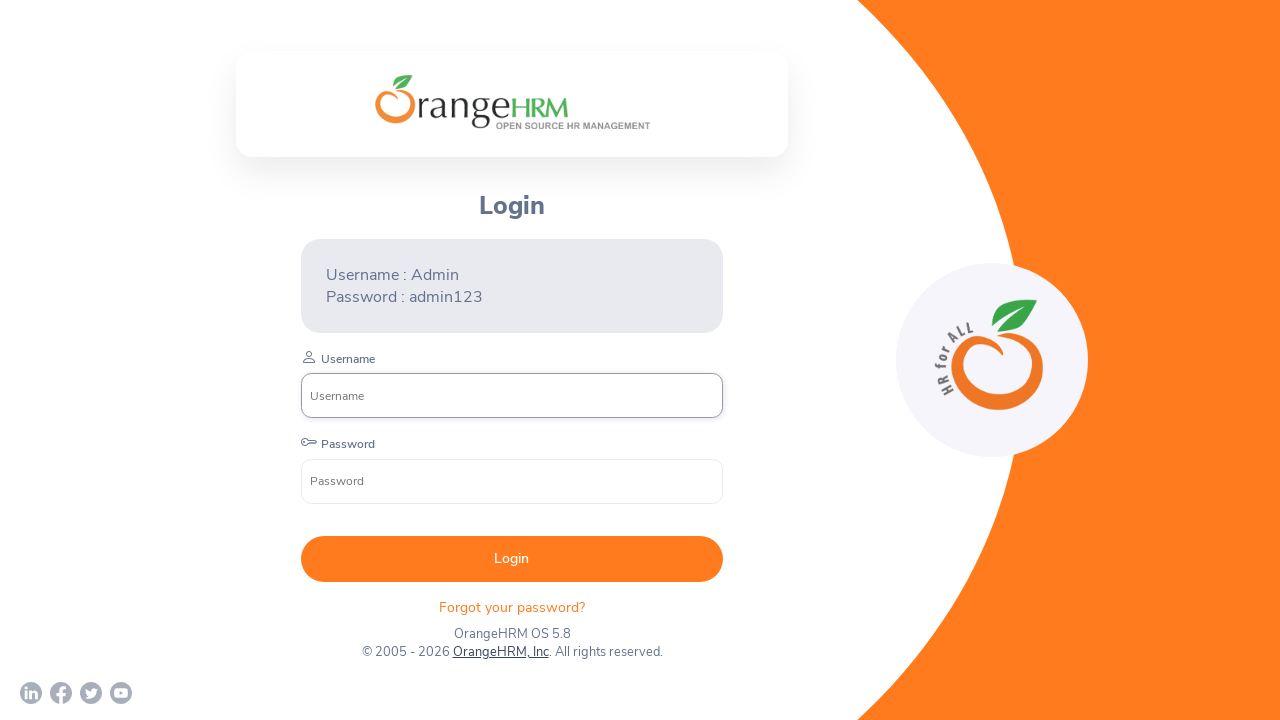

Waited for page to load (networkidle state)
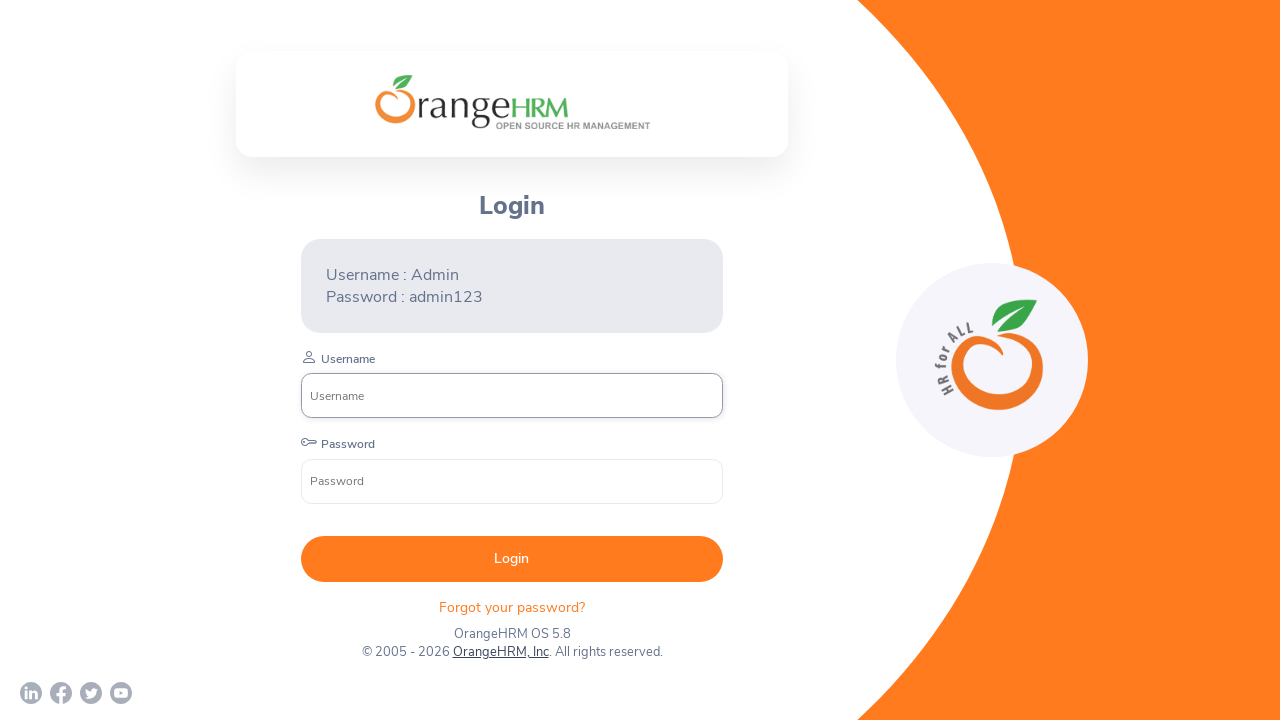

Clicked on 'OrangeHRM, Inc' link to open new window at (500, 652) on xpath=//a[normalize-space()='OrangeHRM, Inc']
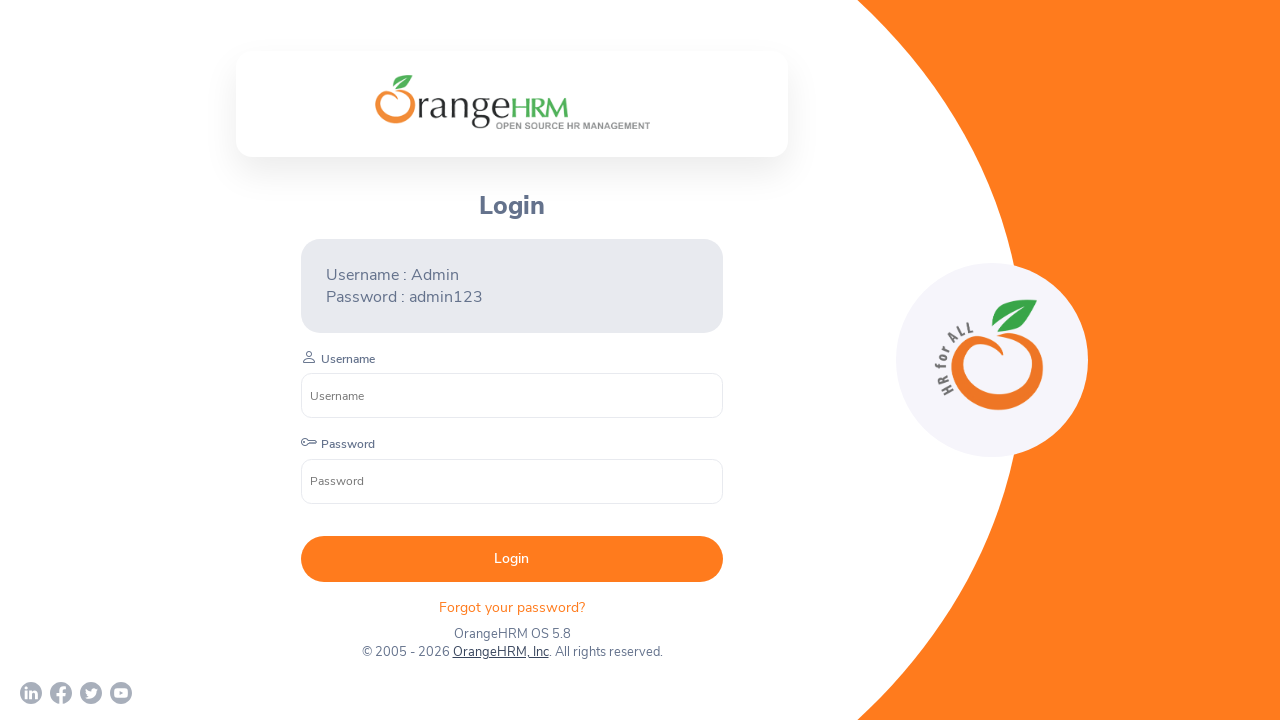

Captured new browser window/page handle
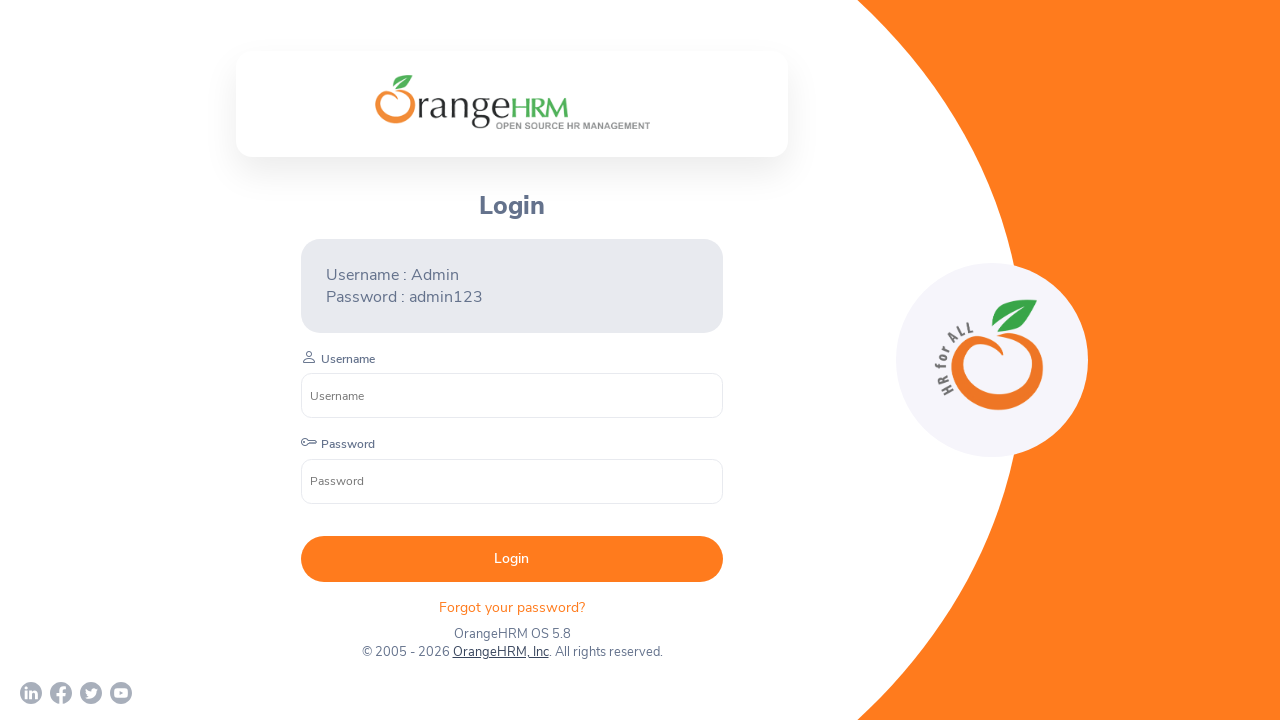

Waited for new page to load (load state)
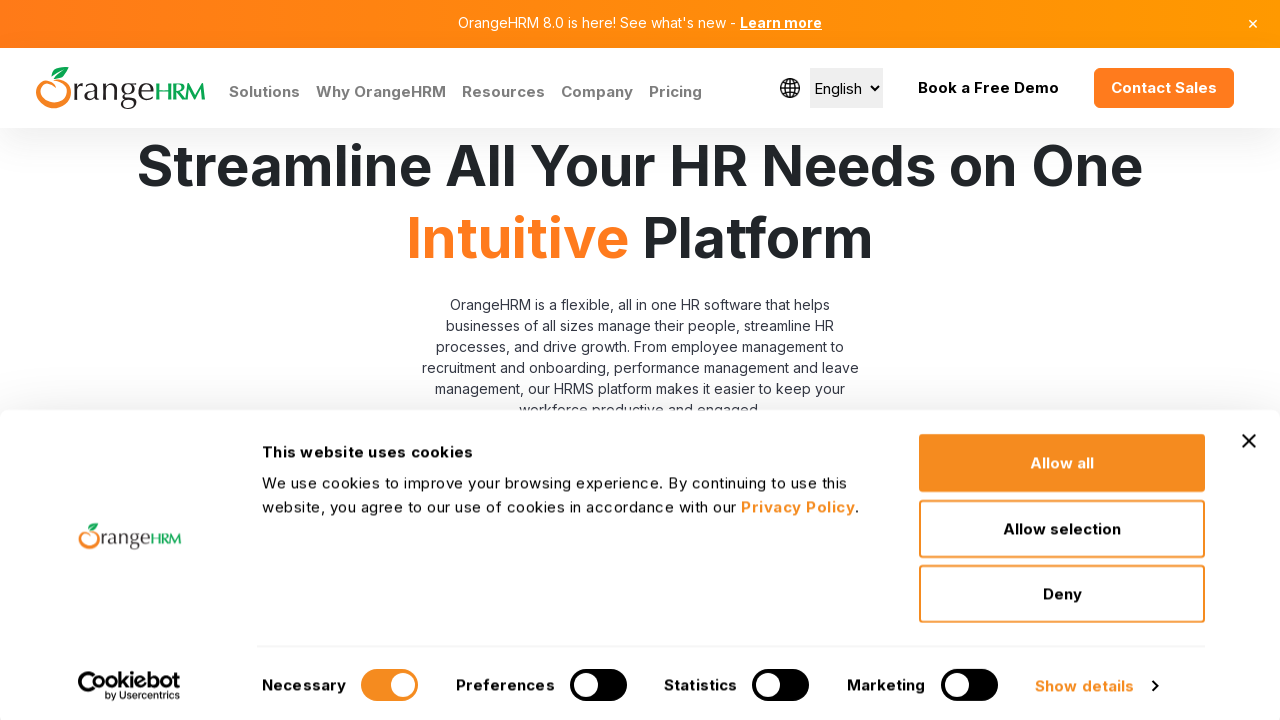

Retrieved all page/window handles from context
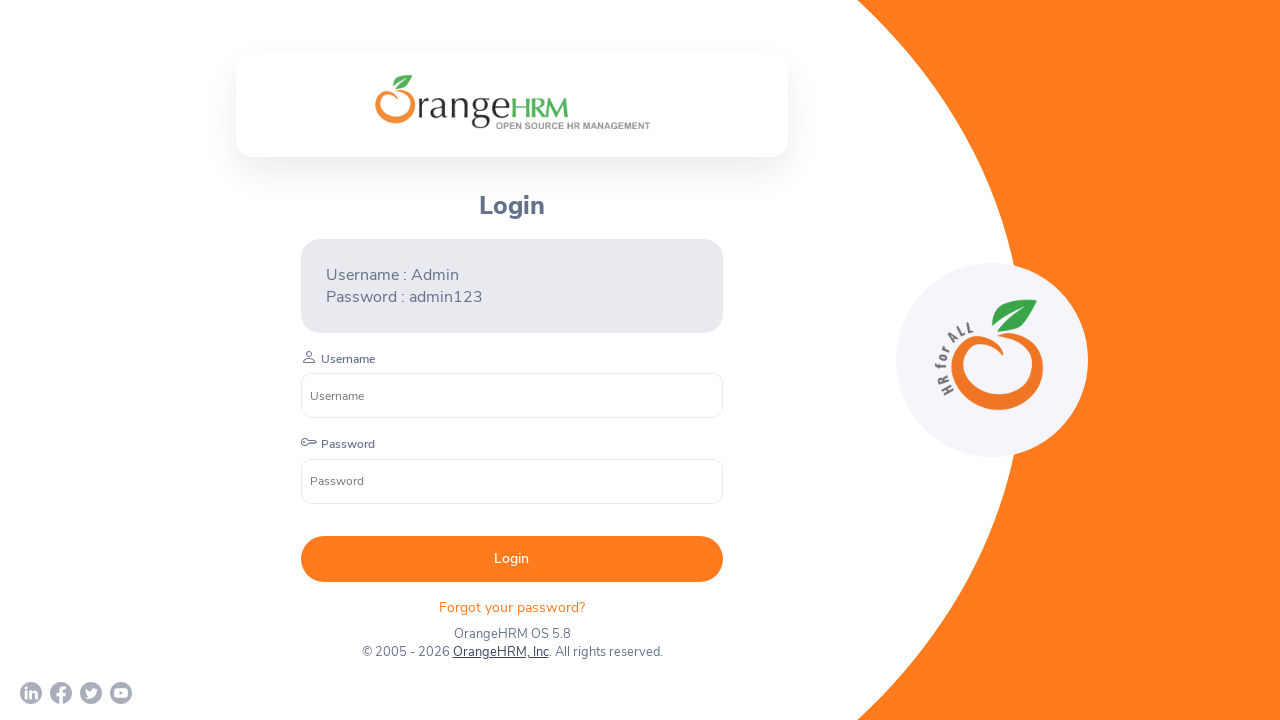

Printed URLs of all open pages/windows
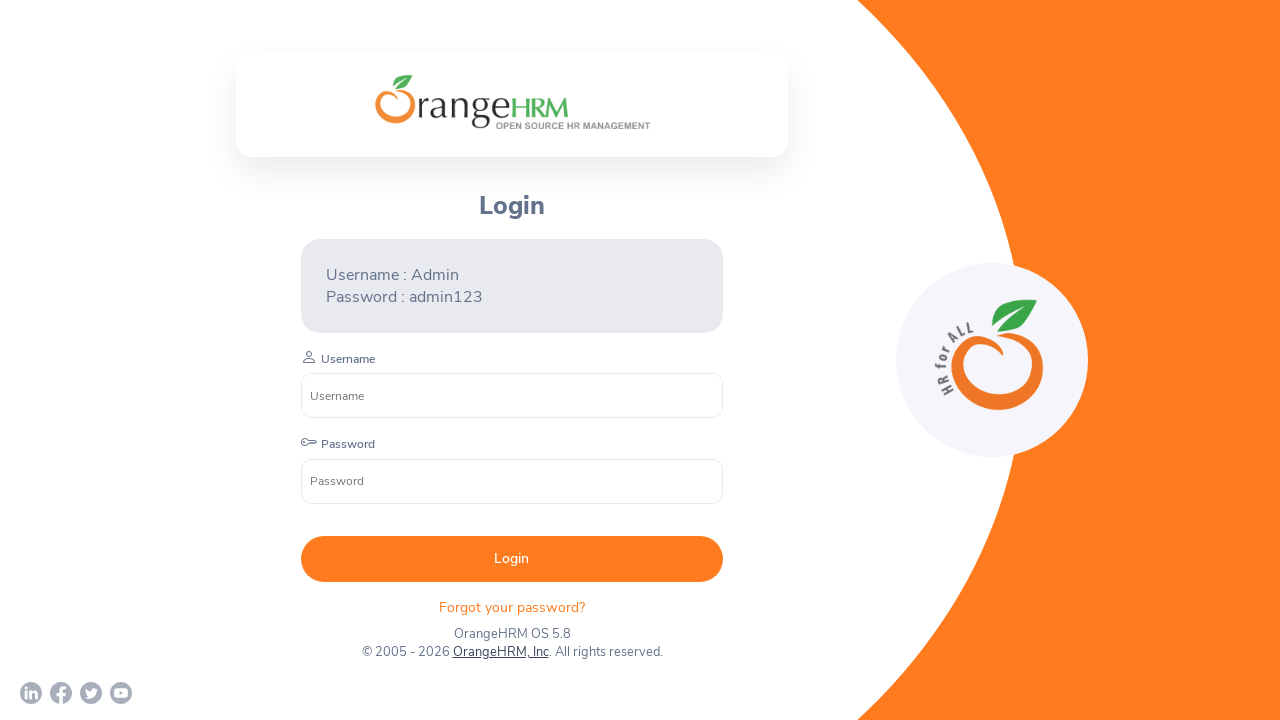

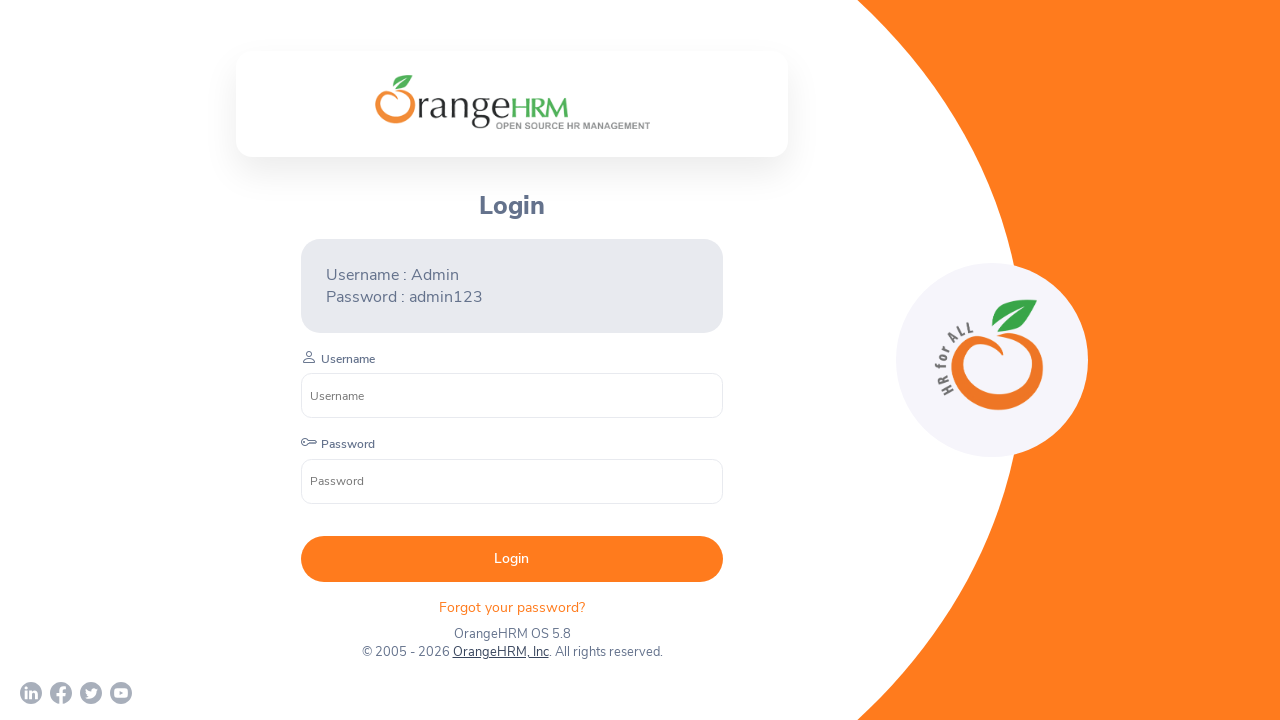